Tests JavaScript prompt functionality on w3schools by switching to an iframe, triggering a prompt dialog, entering a name, accepting it, and verifying the greeting message appears correctly.

Starting URL: https://www.w3schools.com/jsref/tryit.asp?filename=tryjsref_prompt

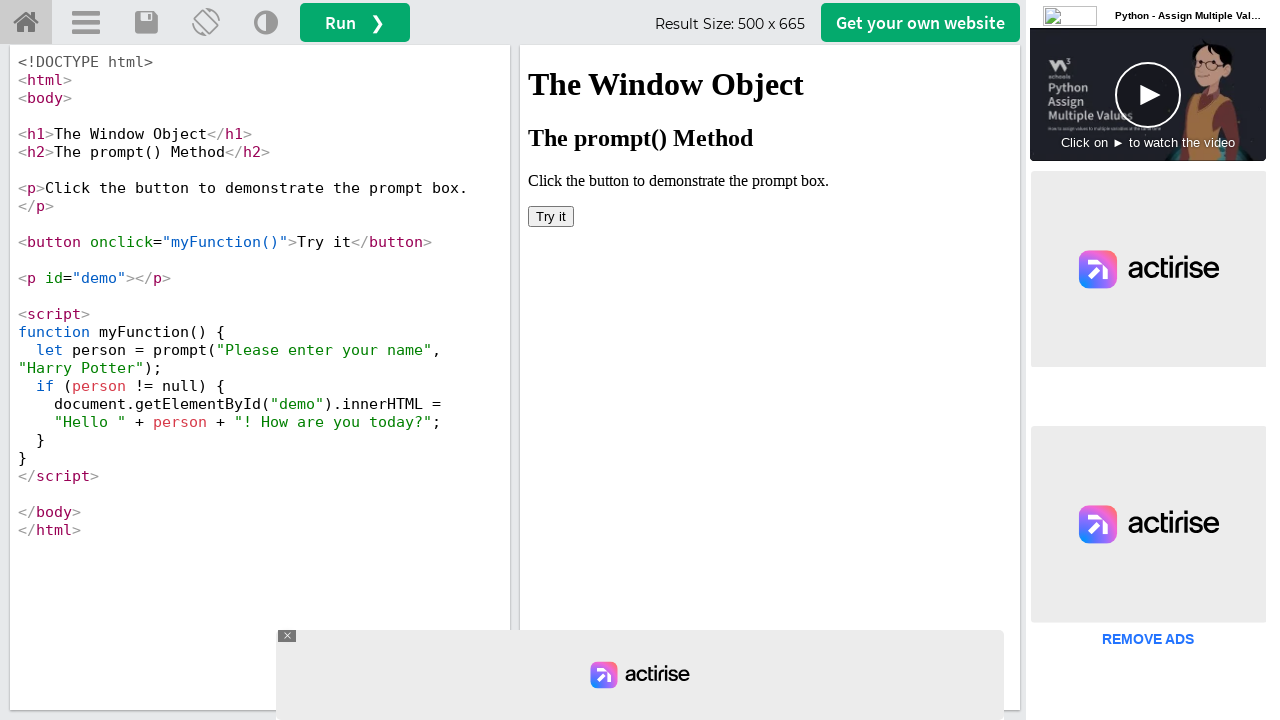

Located iframe element with id 'iframeResult'
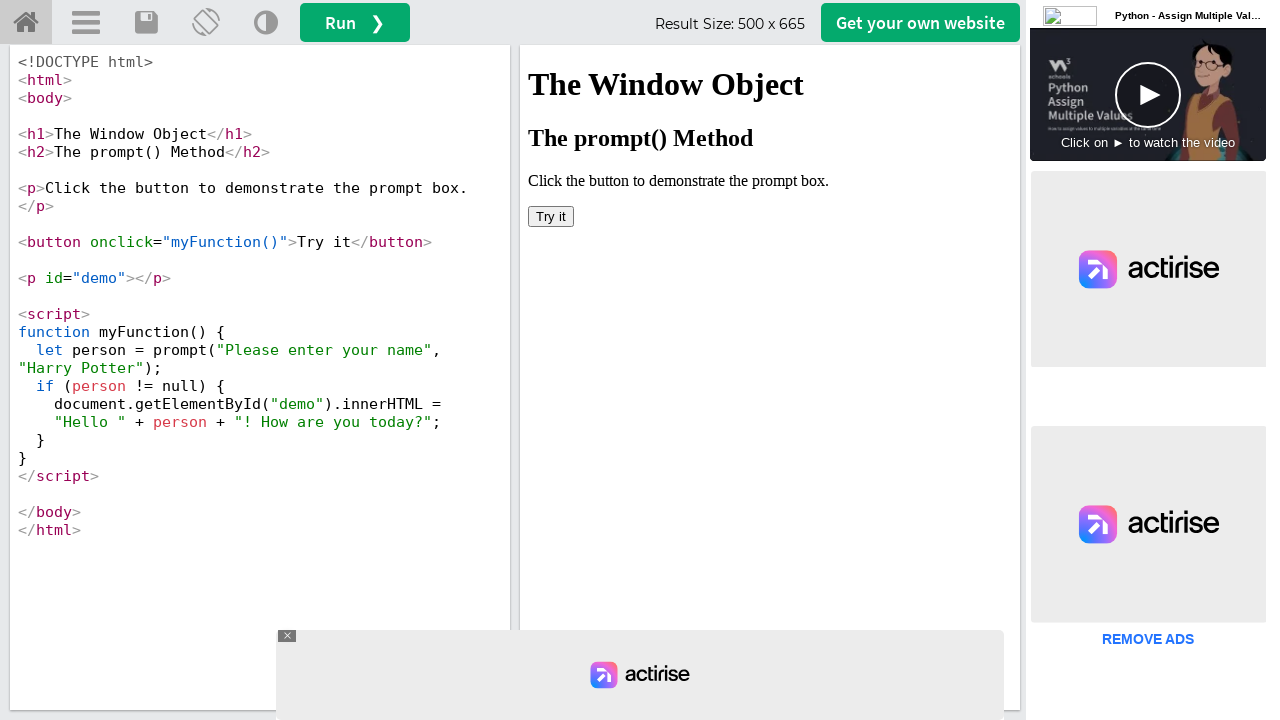

Set up dialog handler to accept prompt with name 'satish'
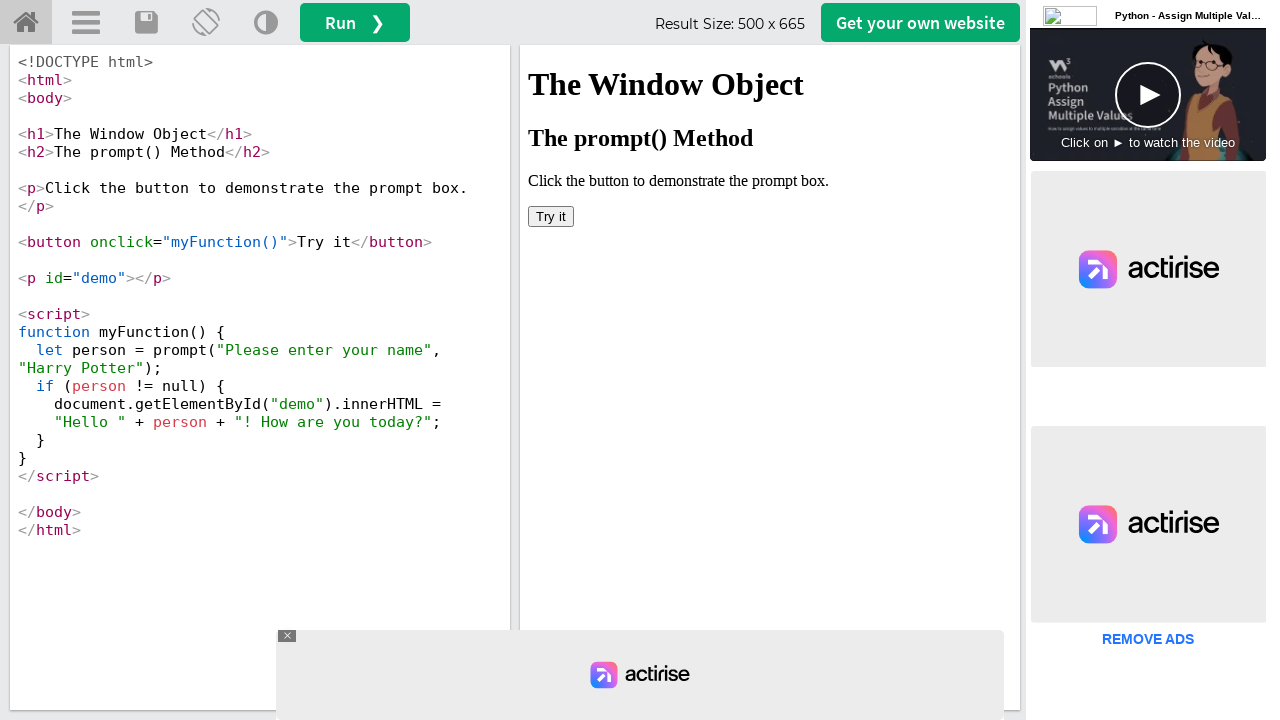

Clicked 'Try it' button to trigger JavaScript prompt dialog at (551, 216) on #iframeResult >> internal:control=enter-frame >> xpath=//button[text()='Try it']
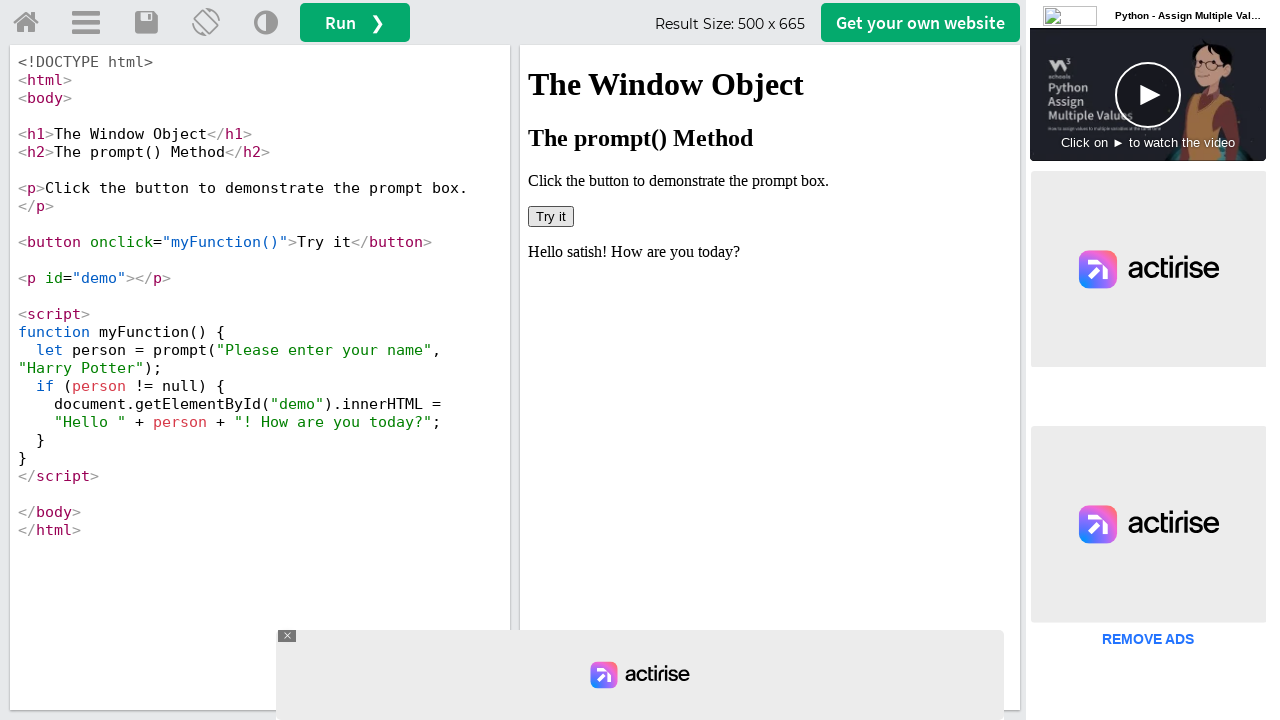

Verified greeting message 'Hello satish! How are you today?' appeared in iframe
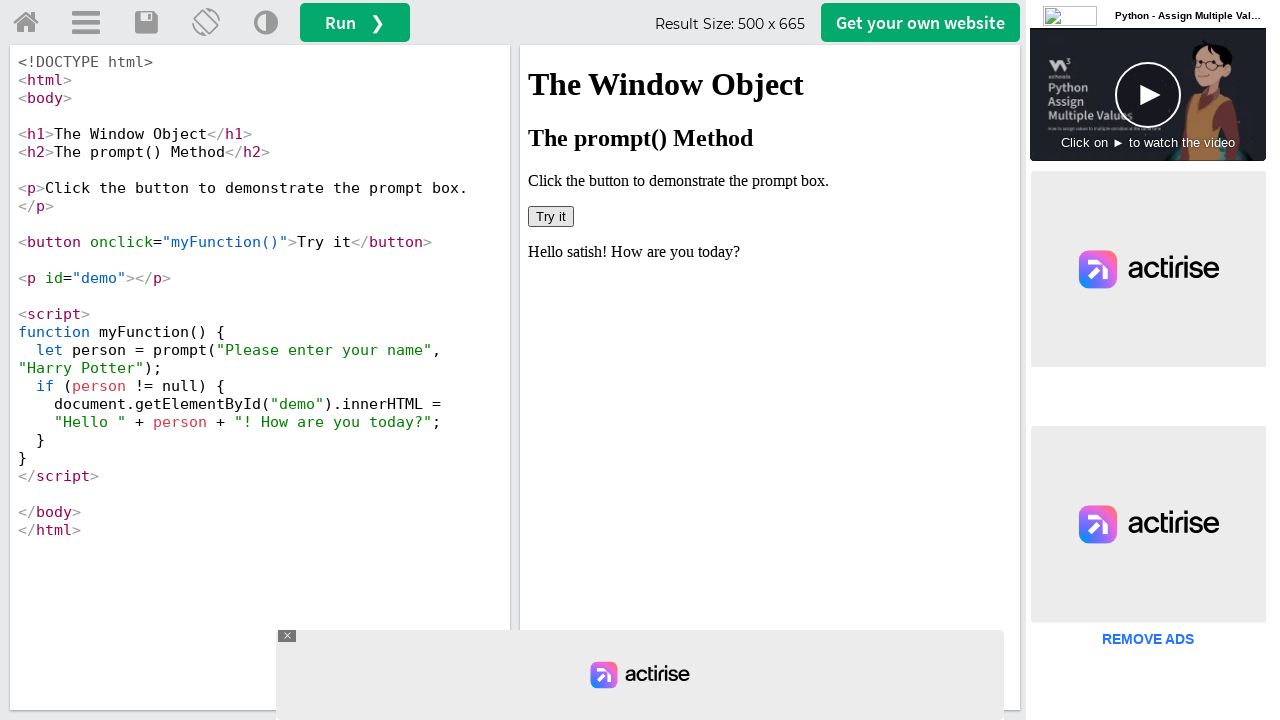

Confirmed greeting text is visible on the page
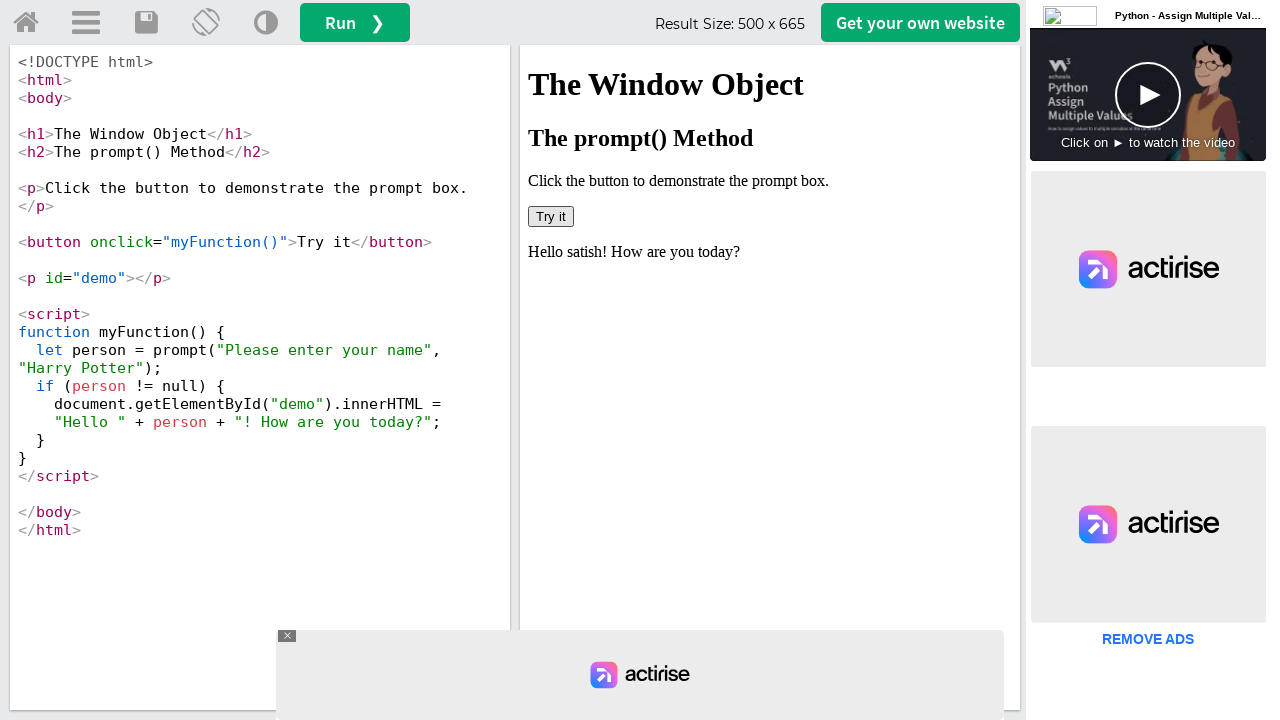

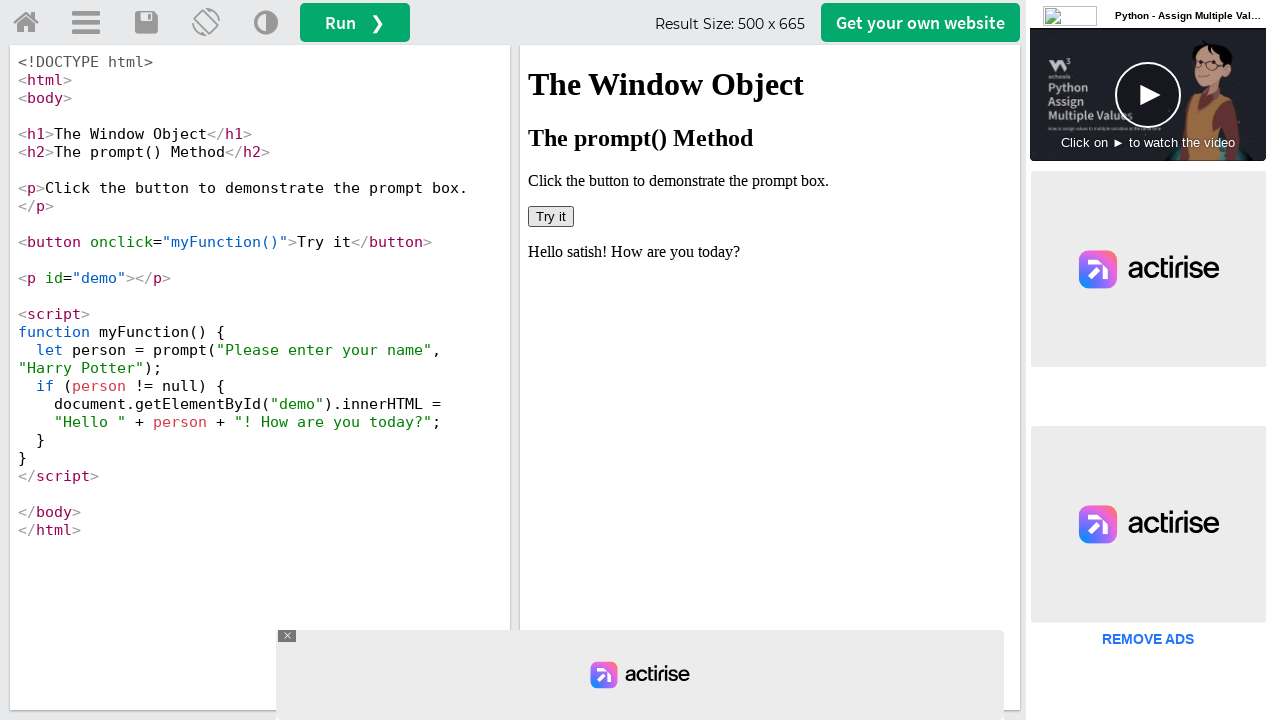